Navigates to Trendyol e-commerce site and verifies the page title

Starting URL: https://www.trendyol.com/

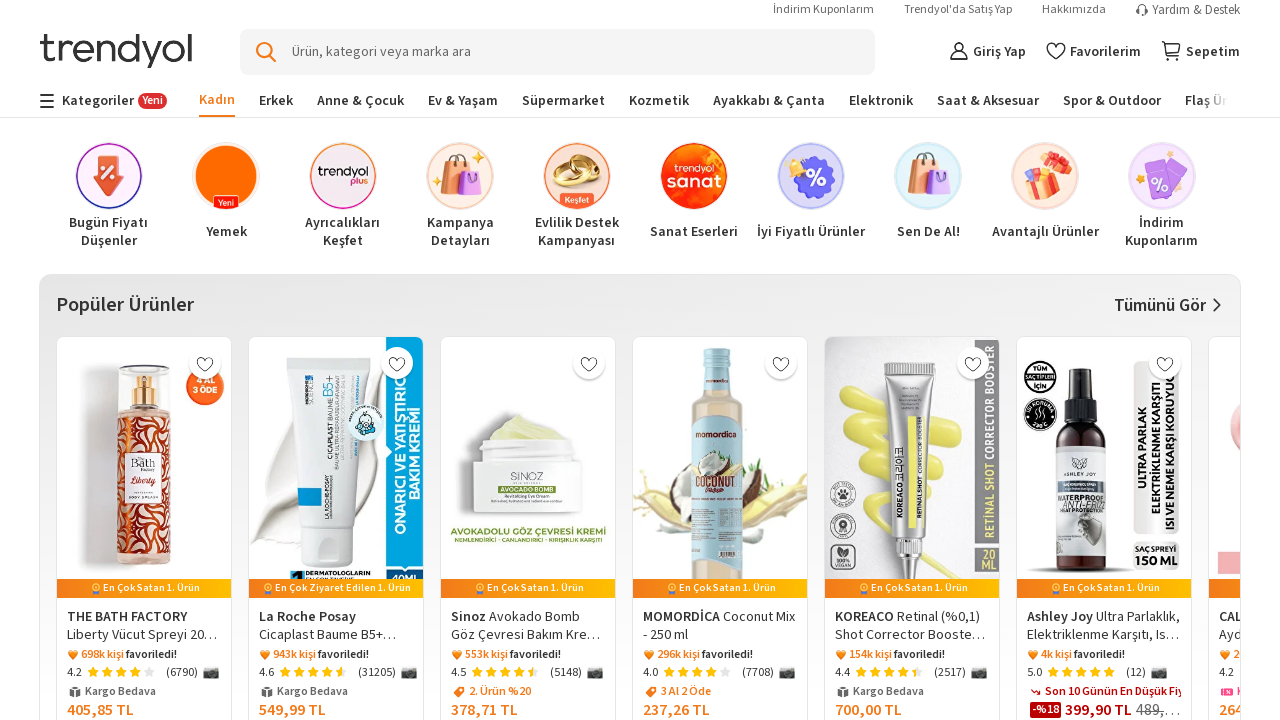

Waited for page to reach domcontentloaded state
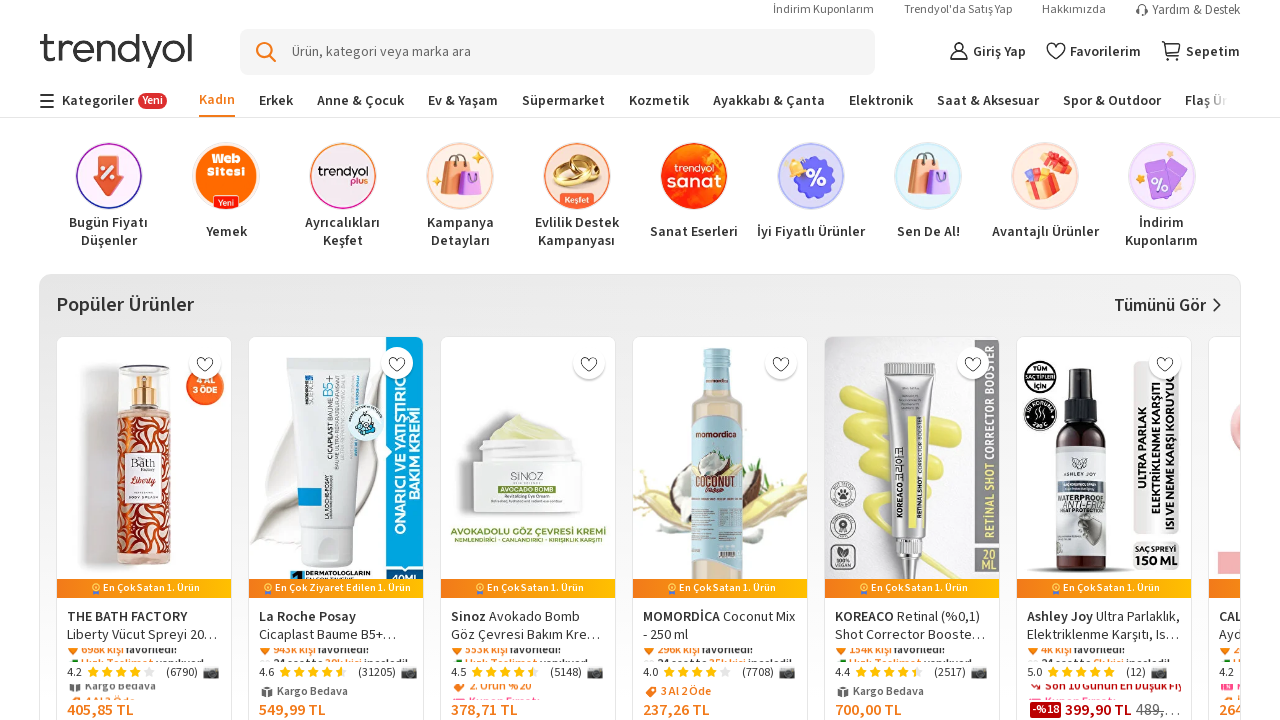

Retrieved page title
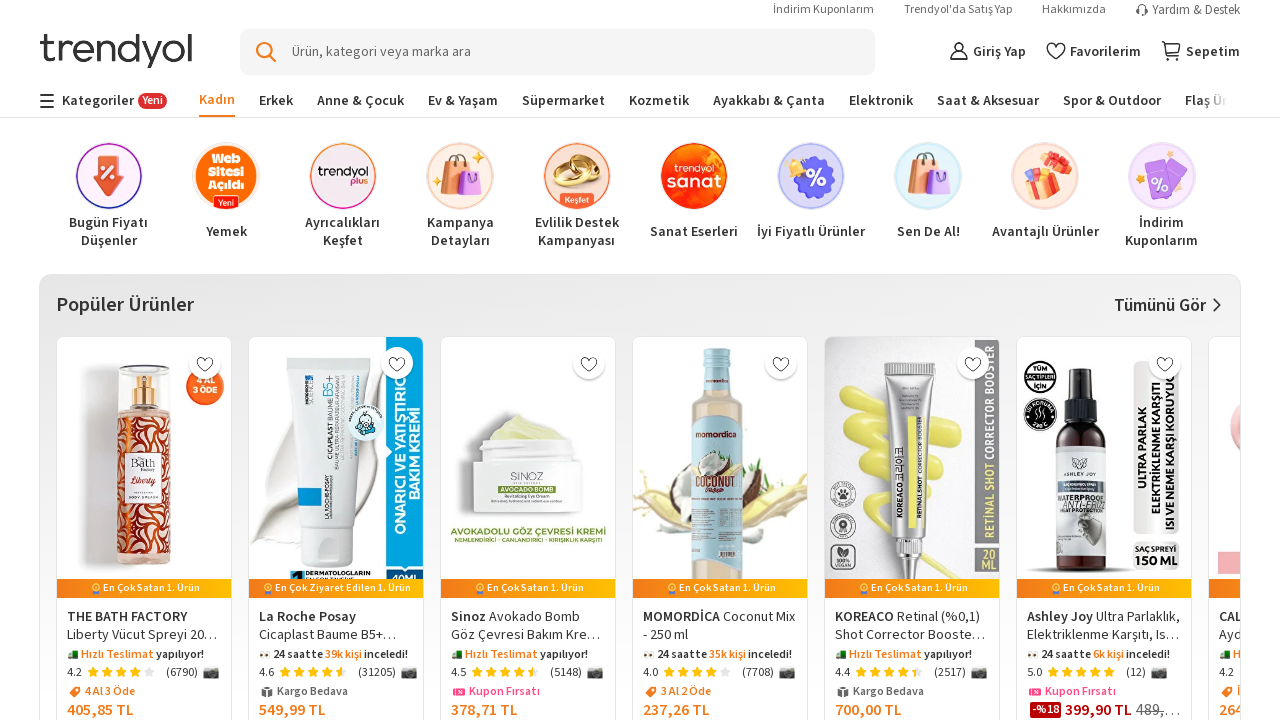

Verified page title matches expected value: 'En Trend Ürünler Türkiye'nin Online Alışveriş Sitesi Trendyol'da'
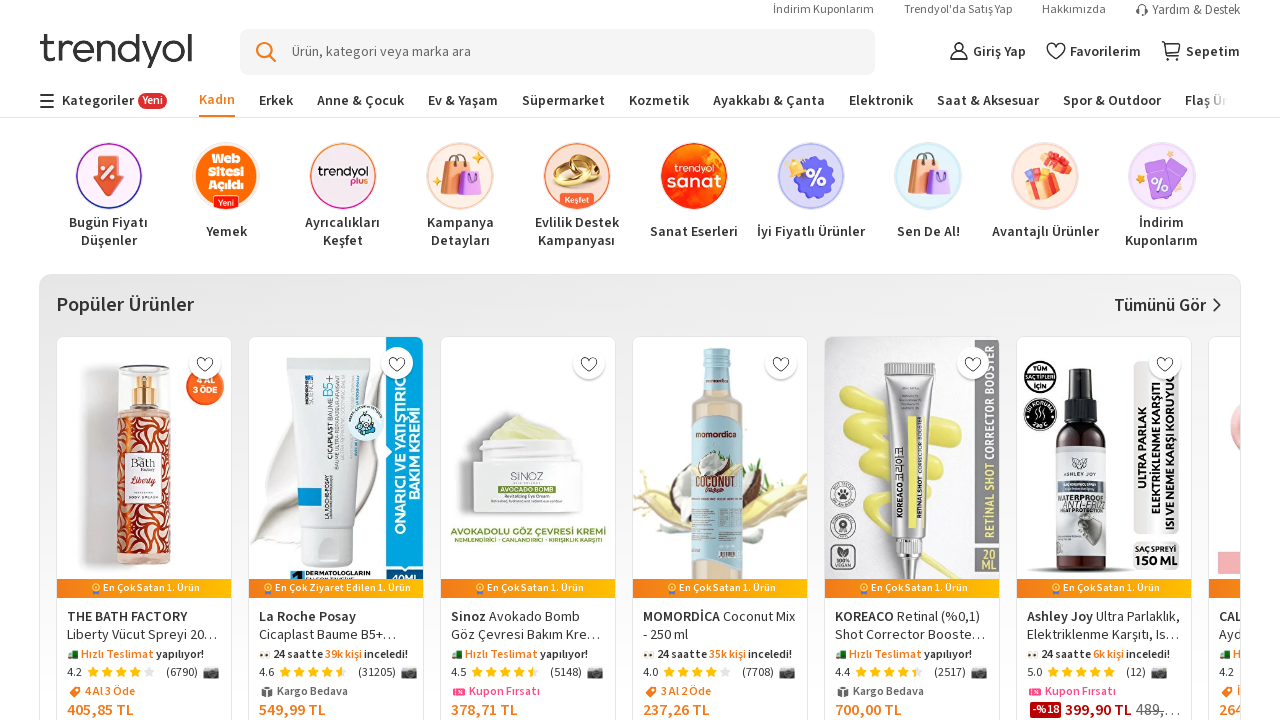

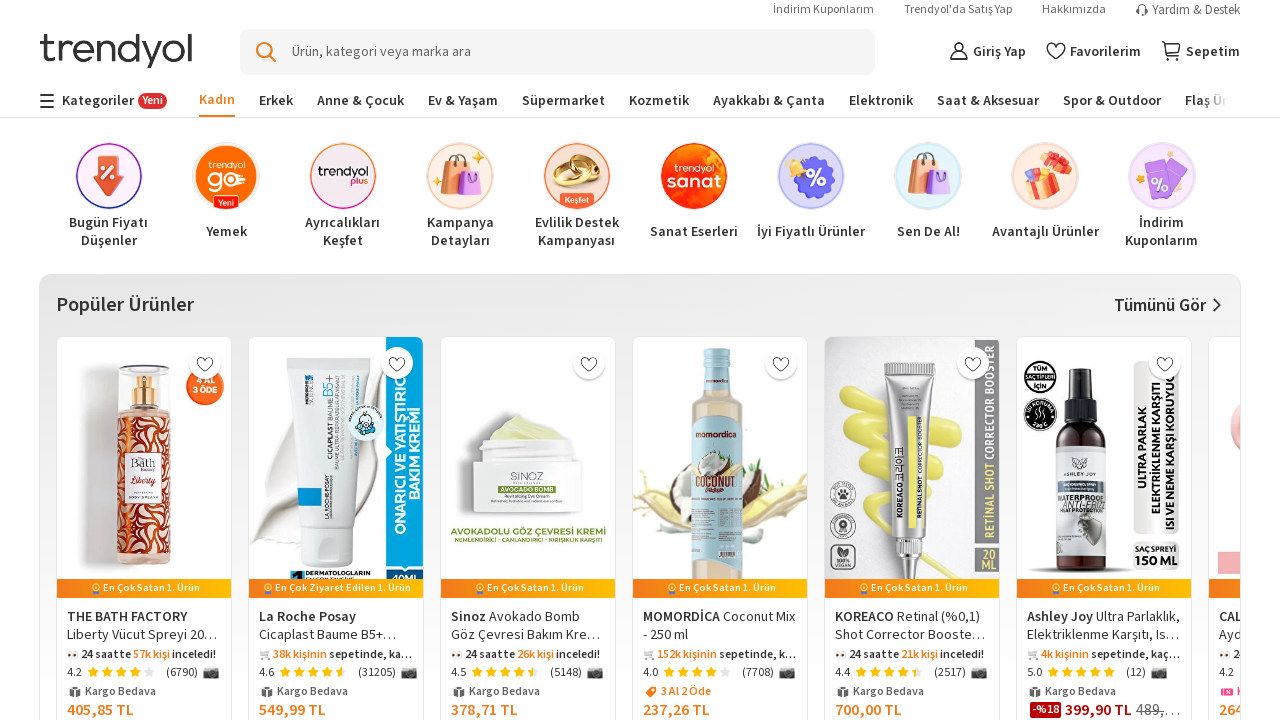